Tests drag and drop functionality by dragging an element and dropping it onto a droppable target area using mouse movements

Starting URL: https://jqueryui.com/resources/demos/droppable/default.html

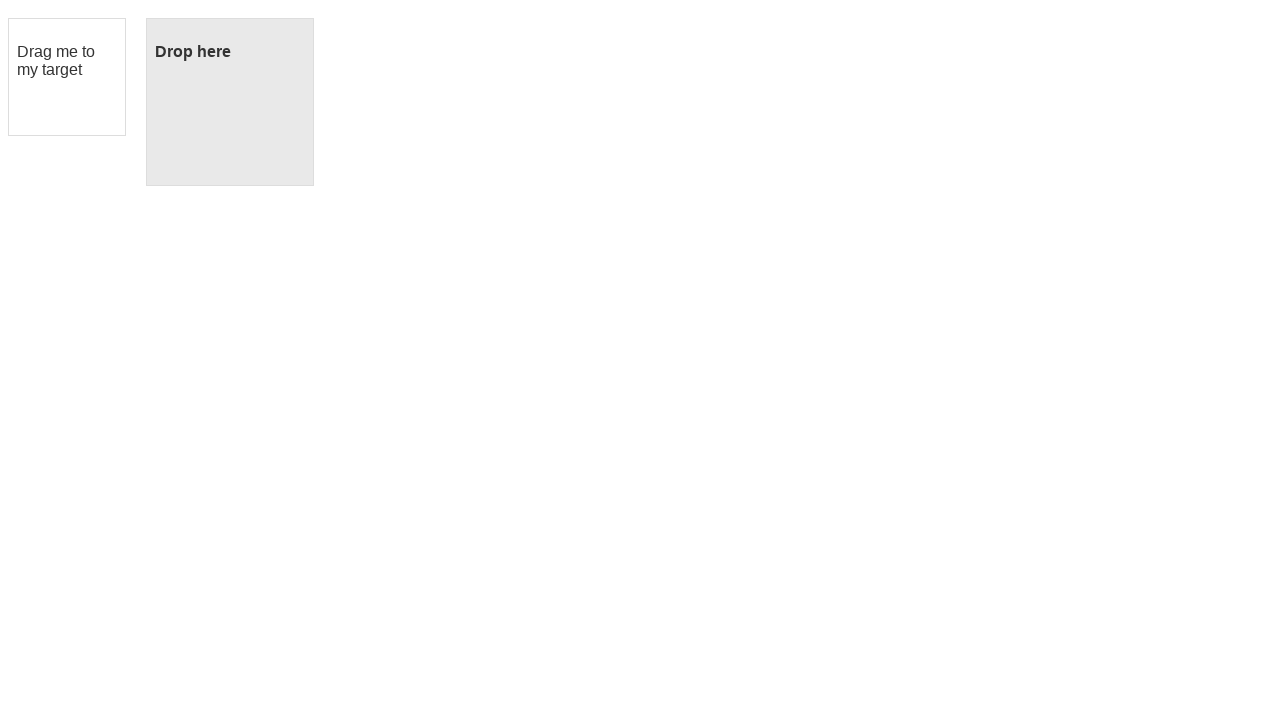

Located draggable element
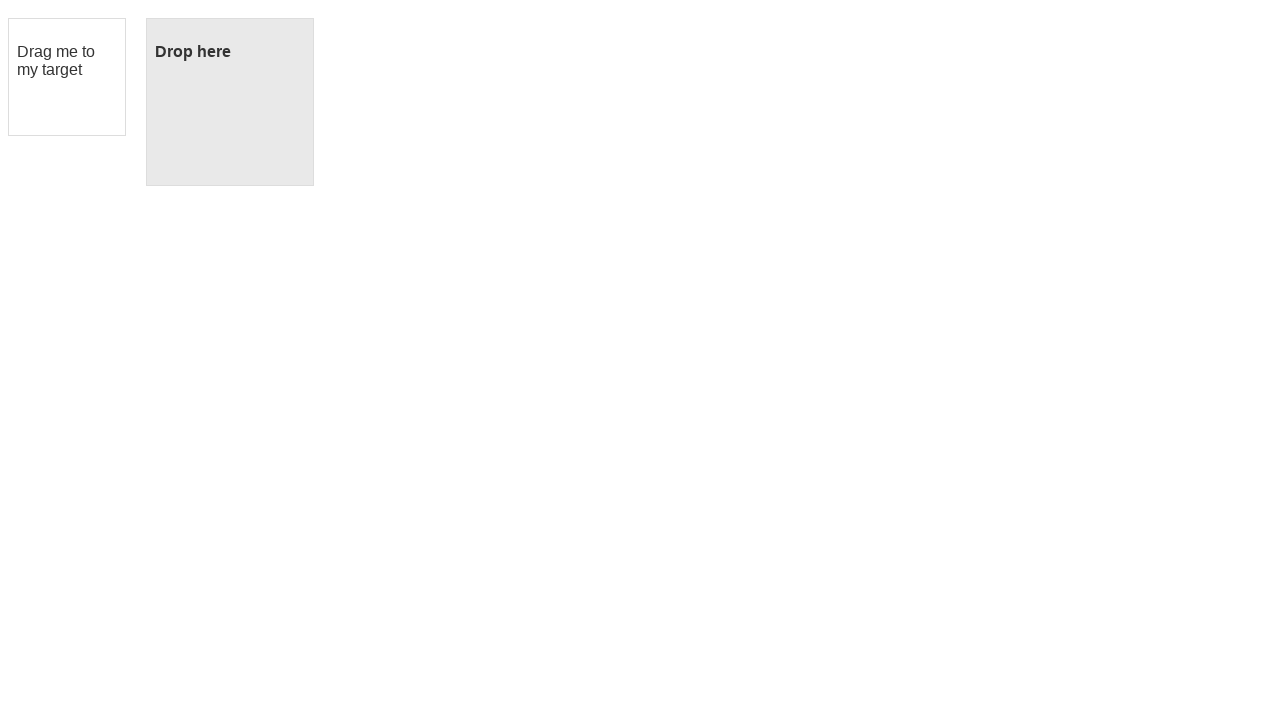

Located droppable element
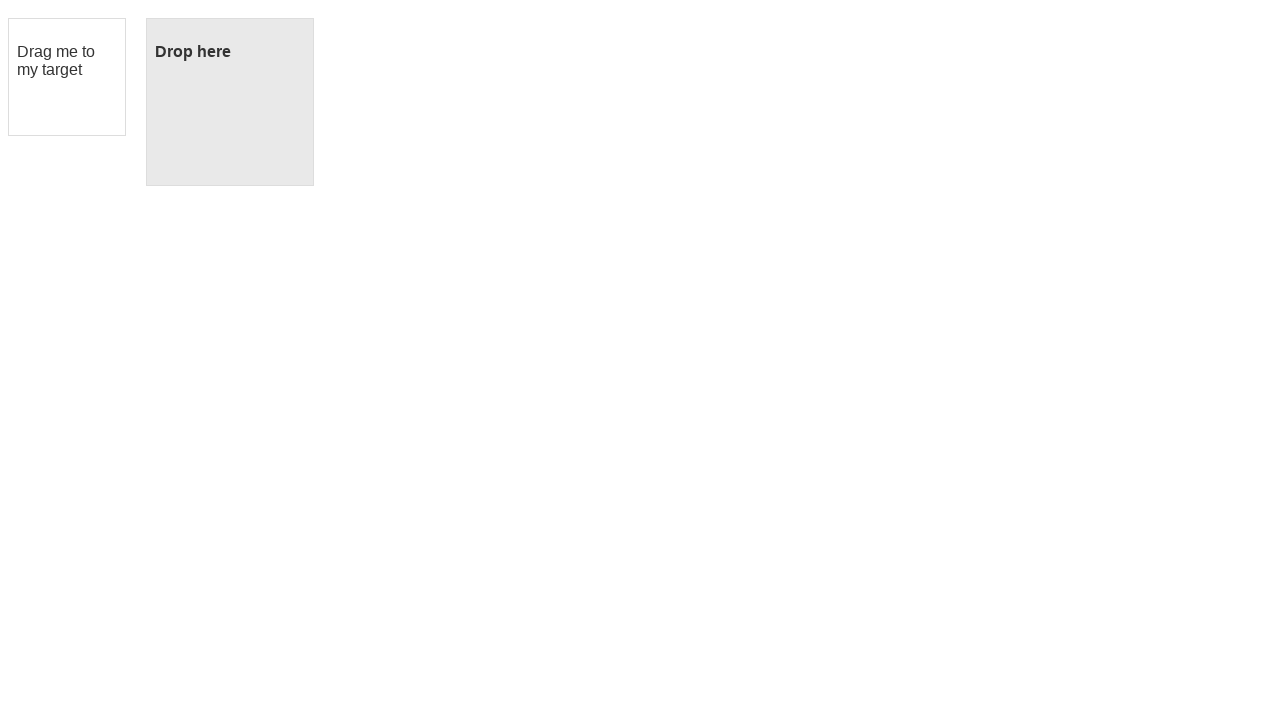

Retrieved bounding box of draggable element
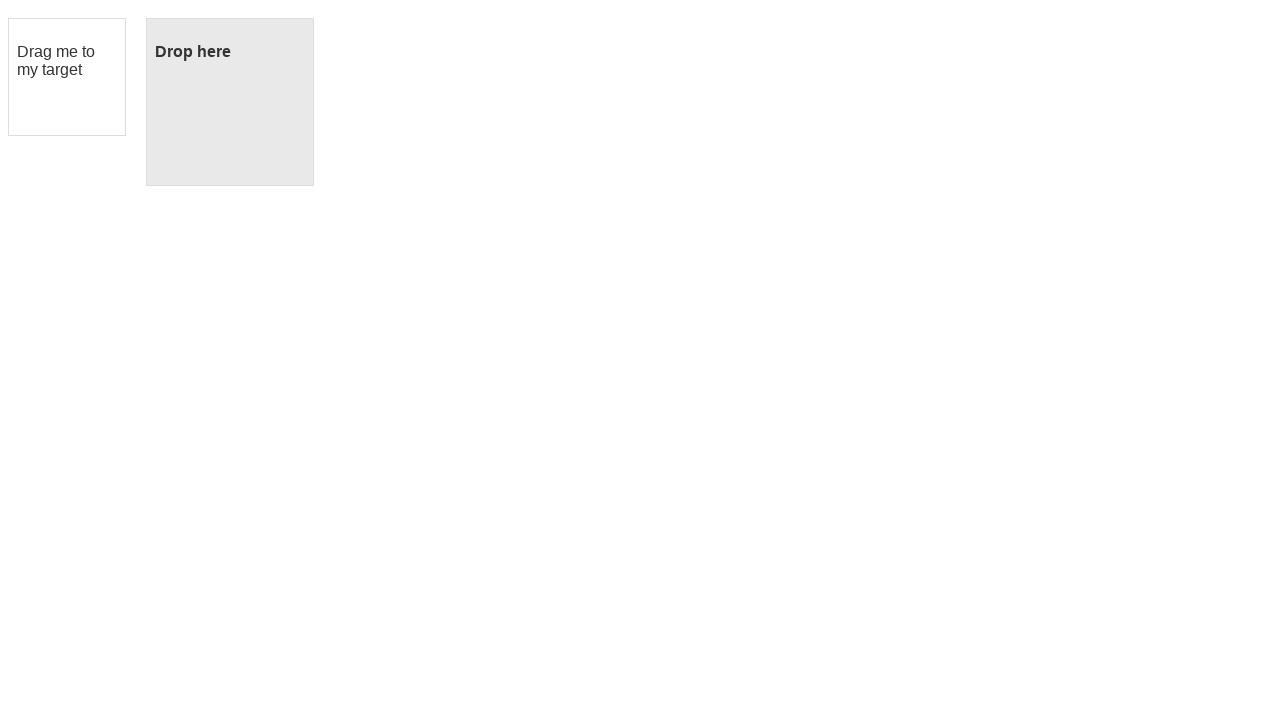

Retrieved bounding box of droppable element
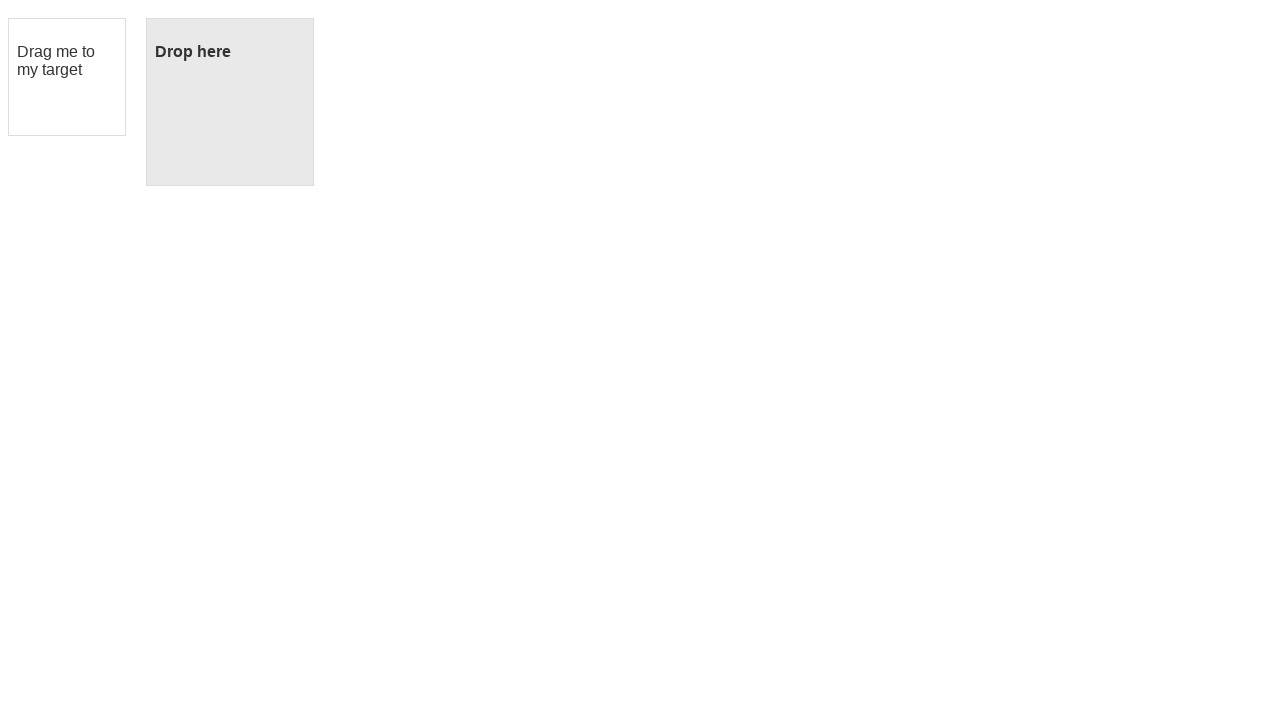

Moved mouse to center of draggable element at (67, 77)
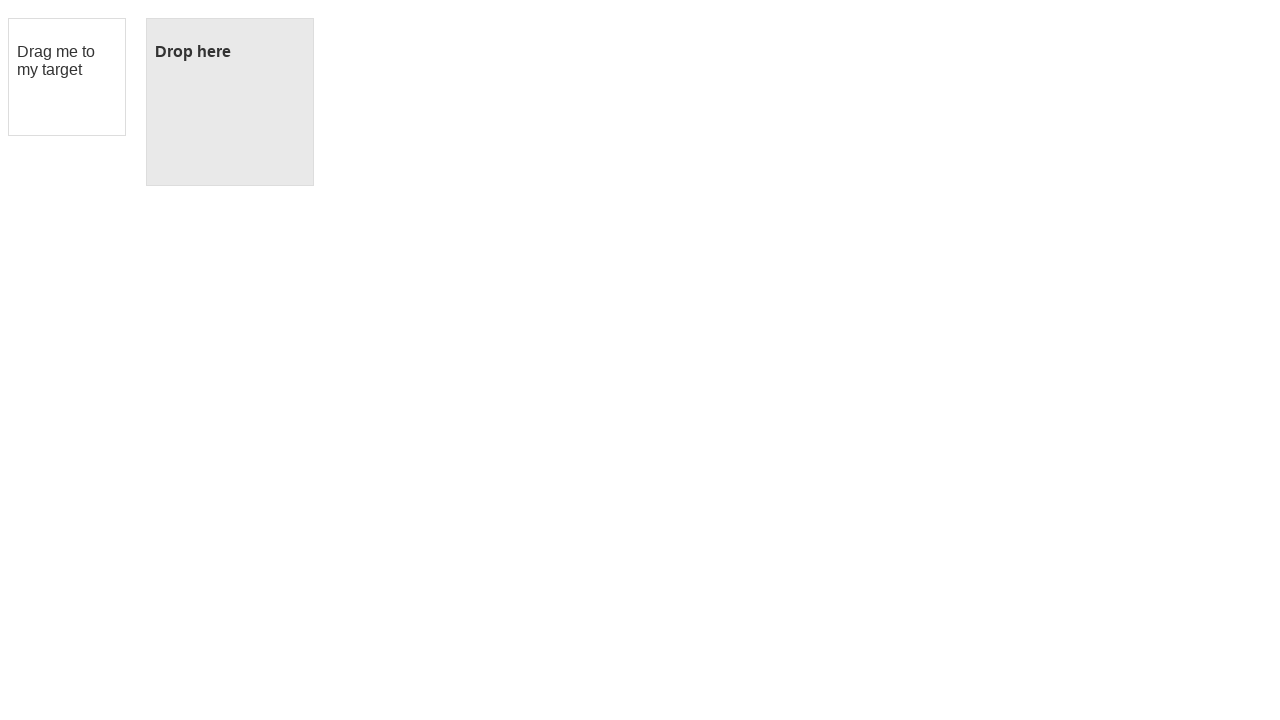

Pressed mouse button down to start drag at (67, 77)
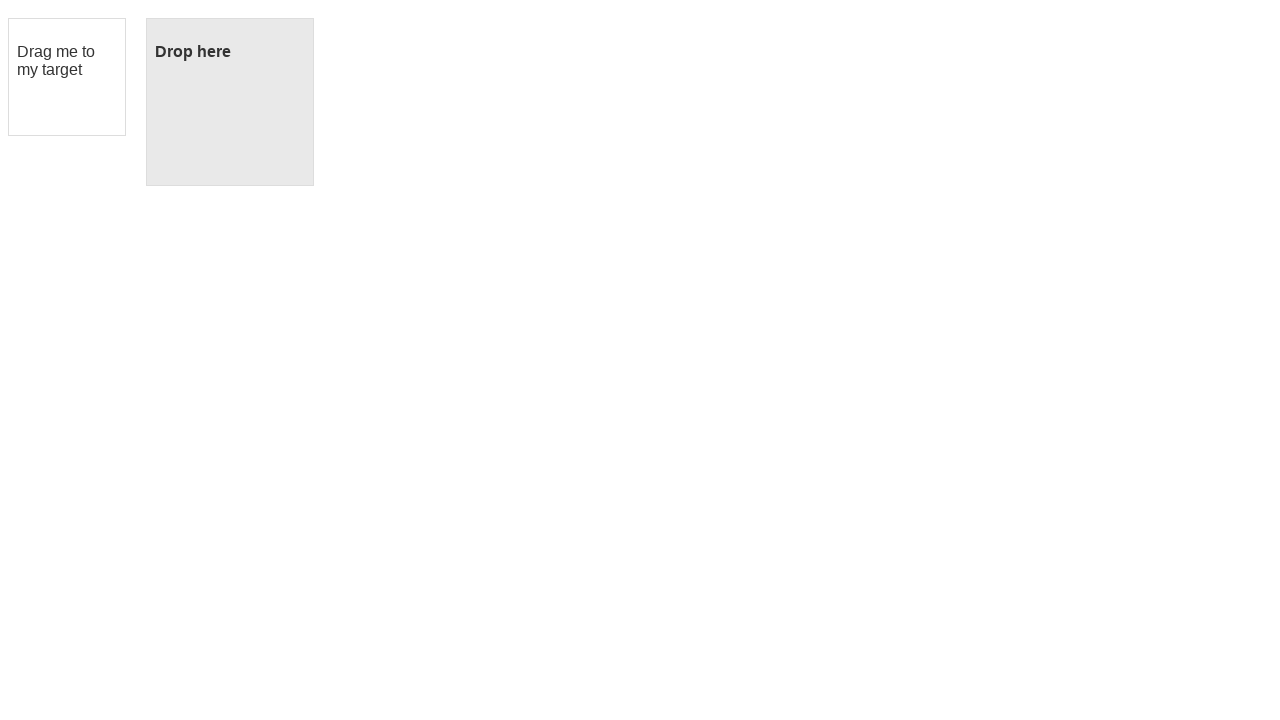

Moved mouse to center of droppable element while dragging at (230, 102)
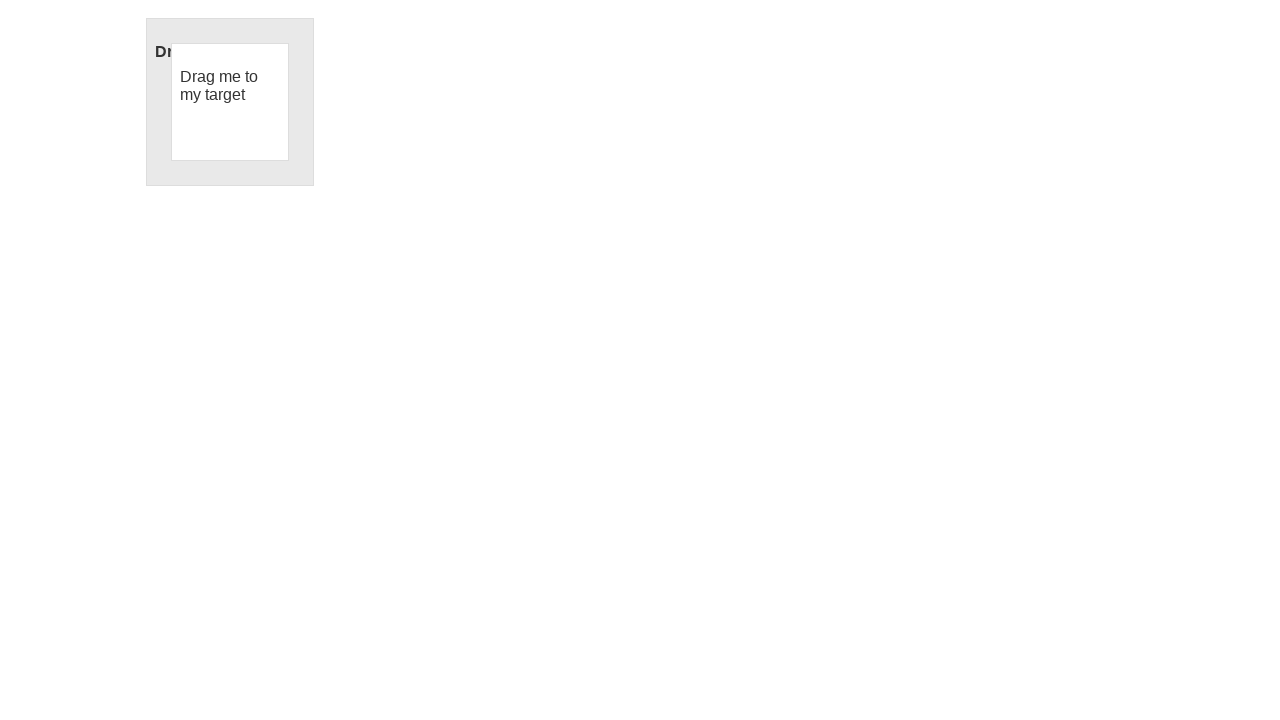

Released mouse button to complete drag and drop at (230, 102)
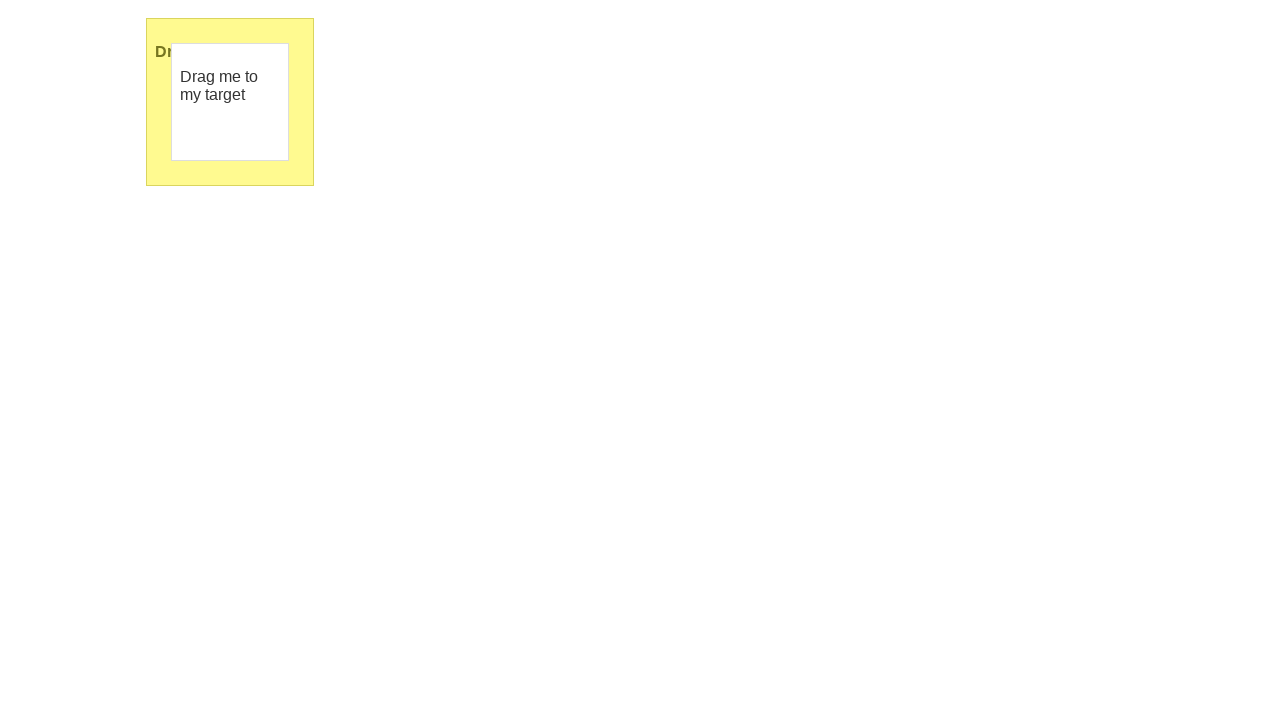

Verified drag and drop was successful - 'Dropped!' text appeared
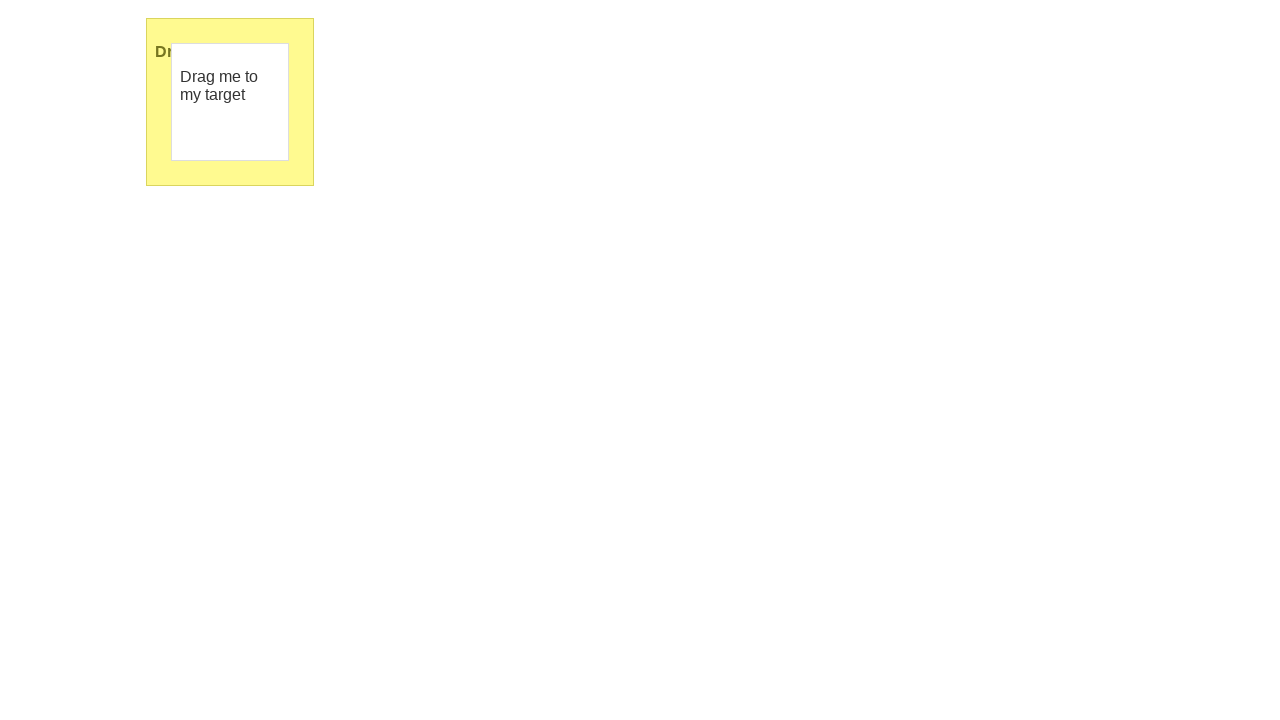

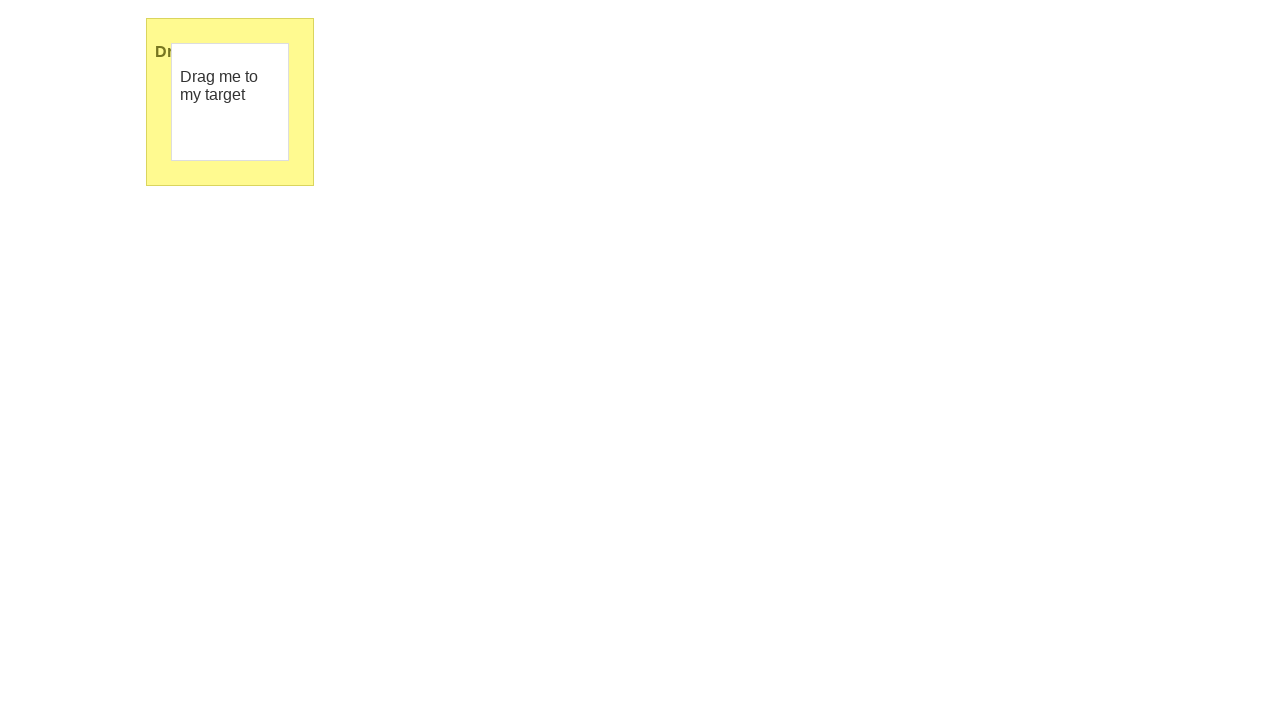